Navigates to a page and executes JavaScript to change the document title and show an alert dialog

Starting URL: http://suninjuly.github.io/selects2.html

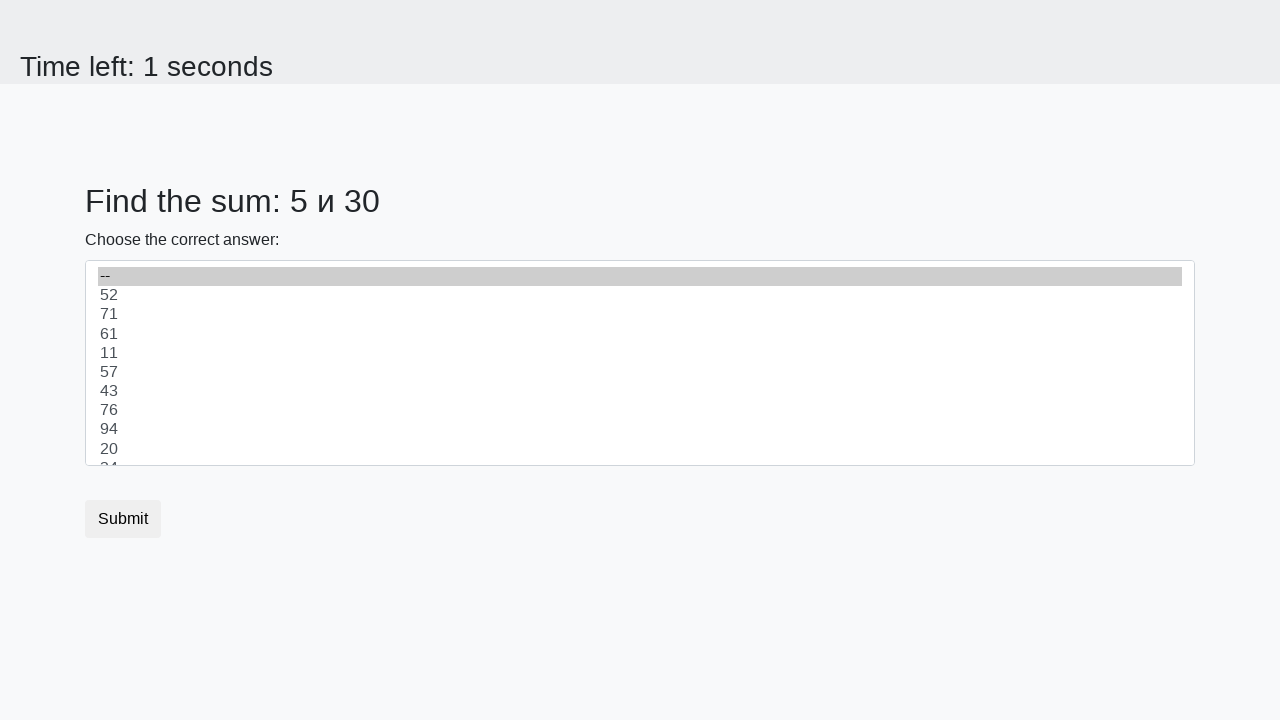

Executed JavaScript to change document title to 'Script executing' and display alert dialog
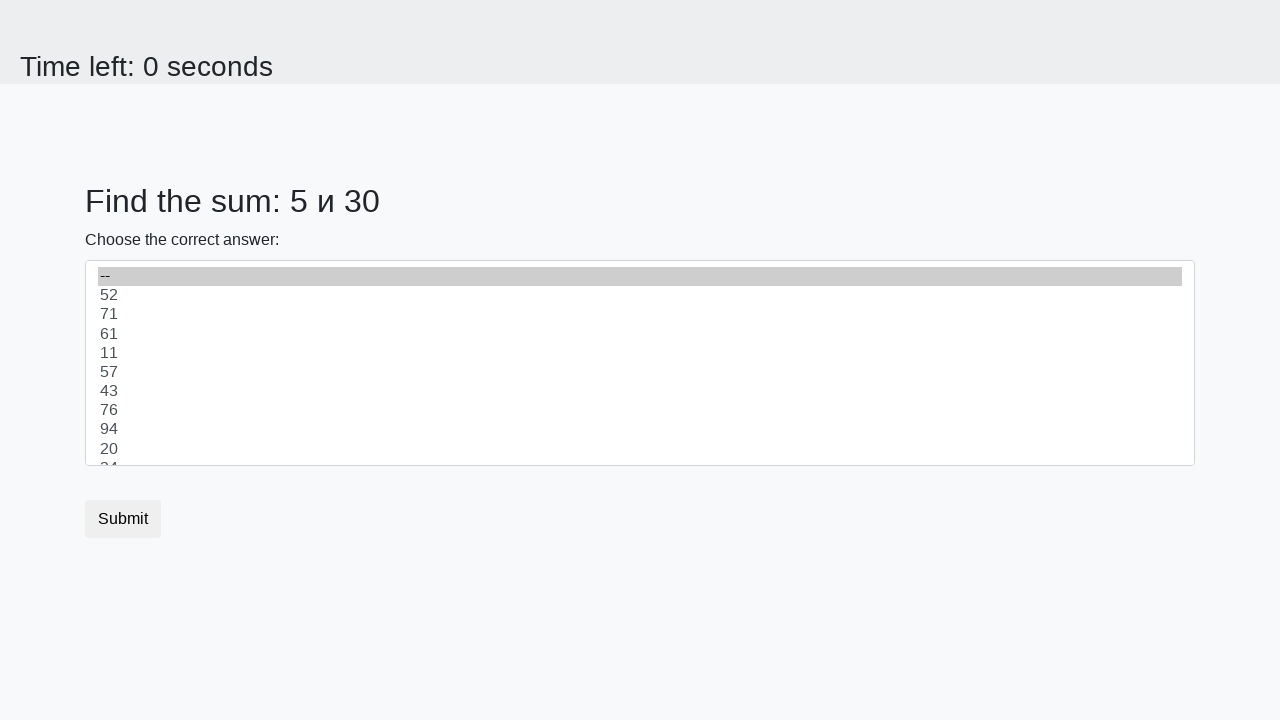

Set up dialog handler to accept alert
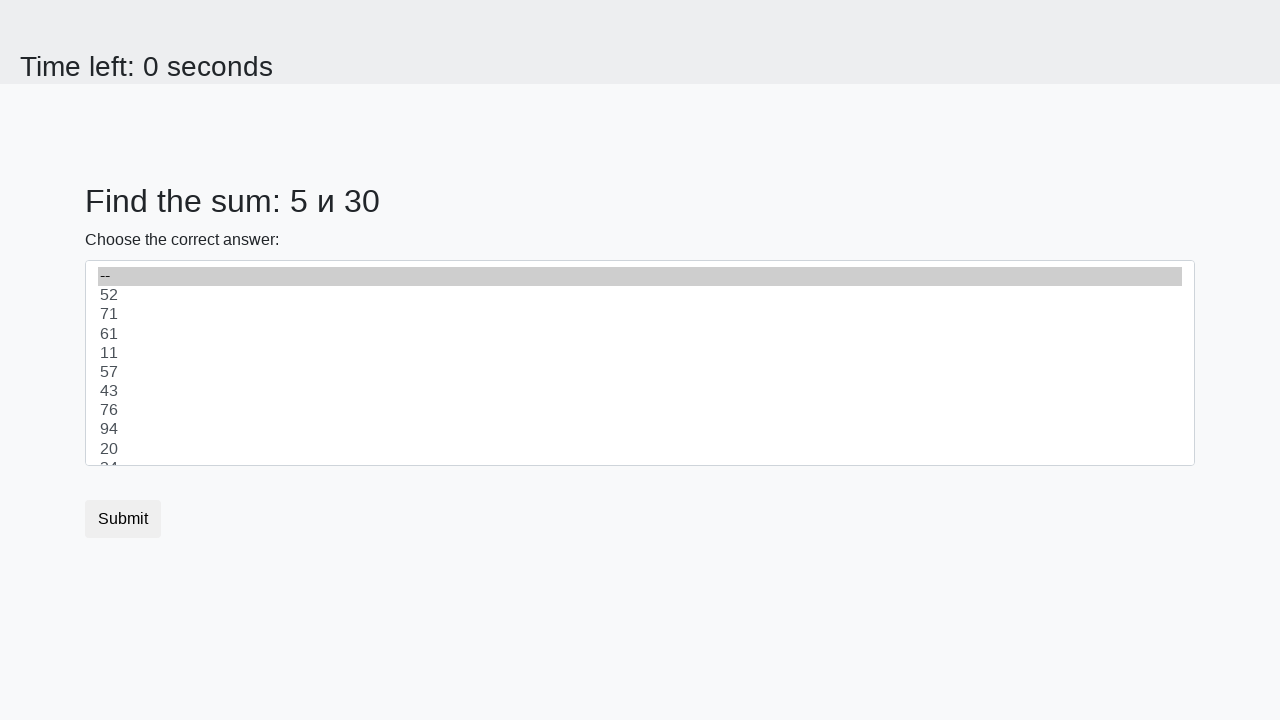

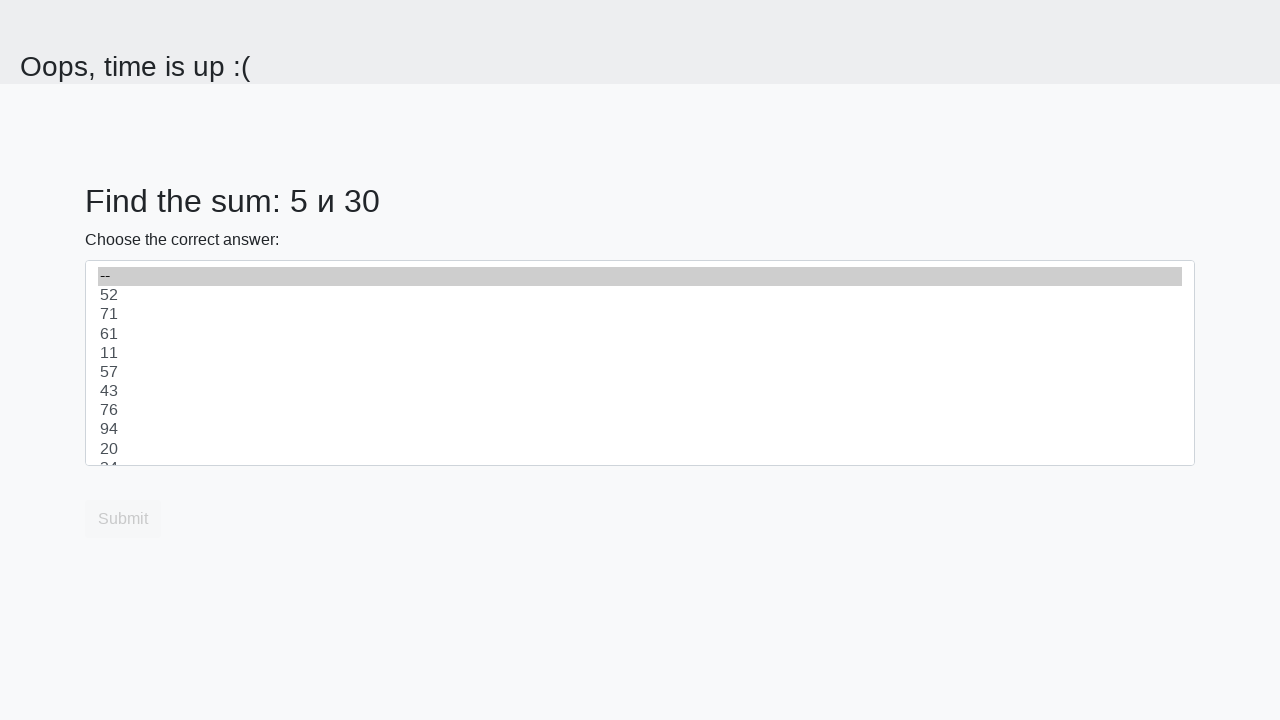